Tests that hovering and clicking on job description reveals dropdown buttons

Starting URL: http://mhunterak.github.io/resume.html

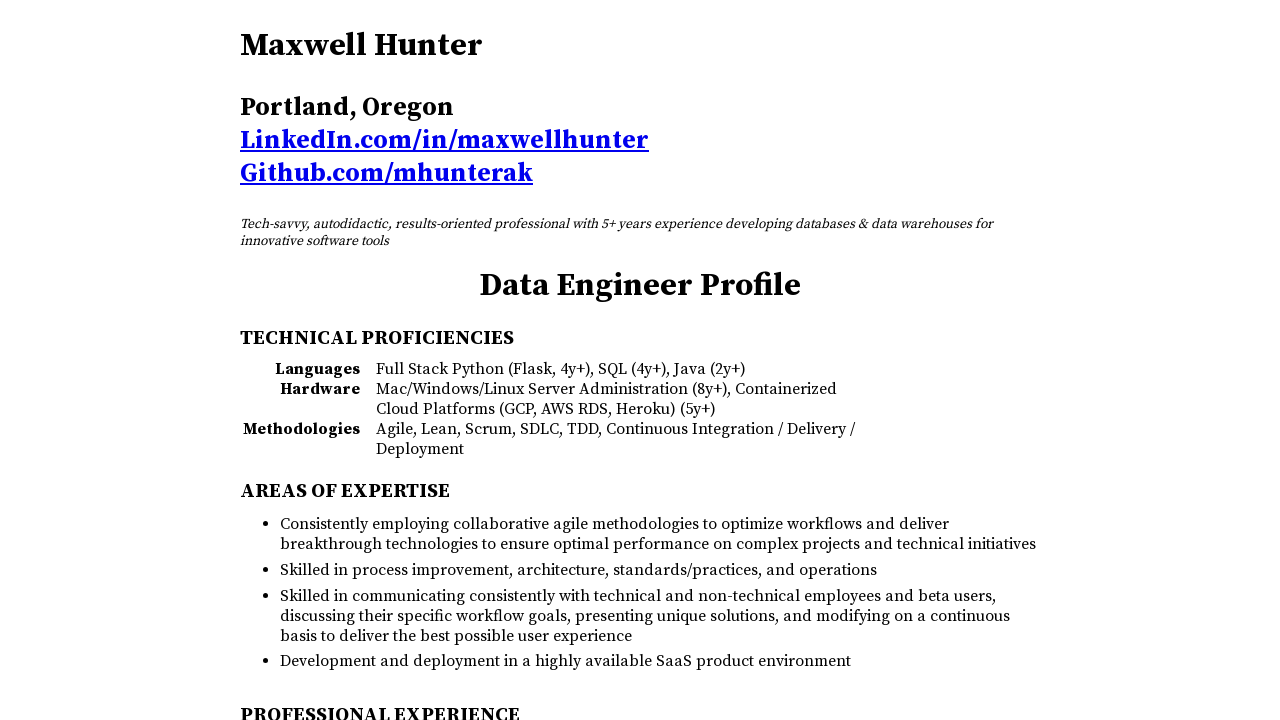

Waited for page to load (domcontentloaded)
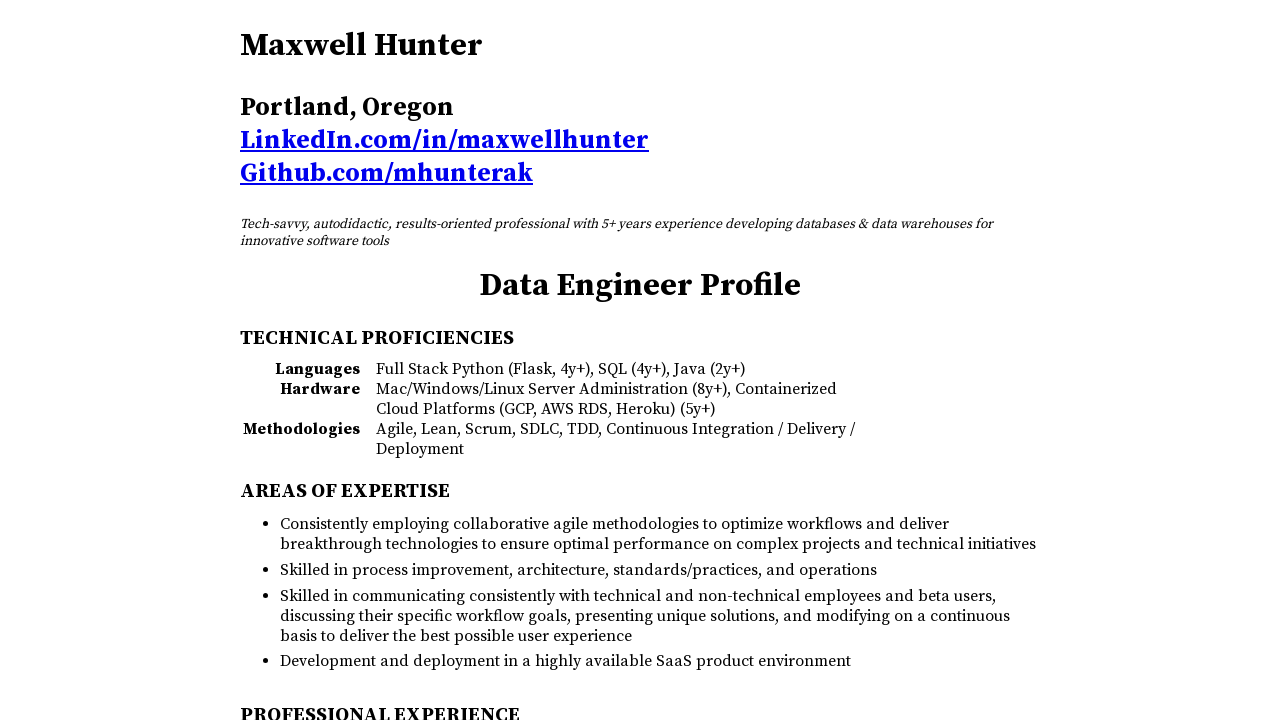

Hovered over job description element at (640, 233) on #jobDesc
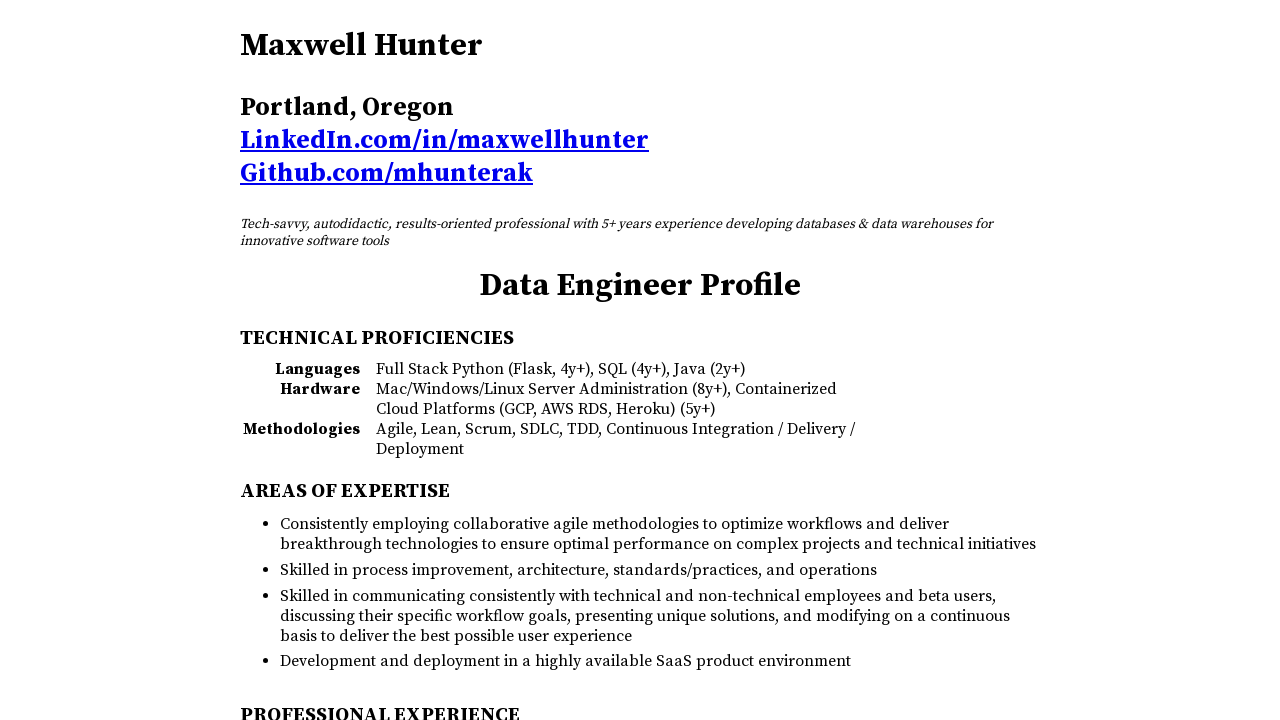

Clicked on job title at (640, 286) on #jobTitle
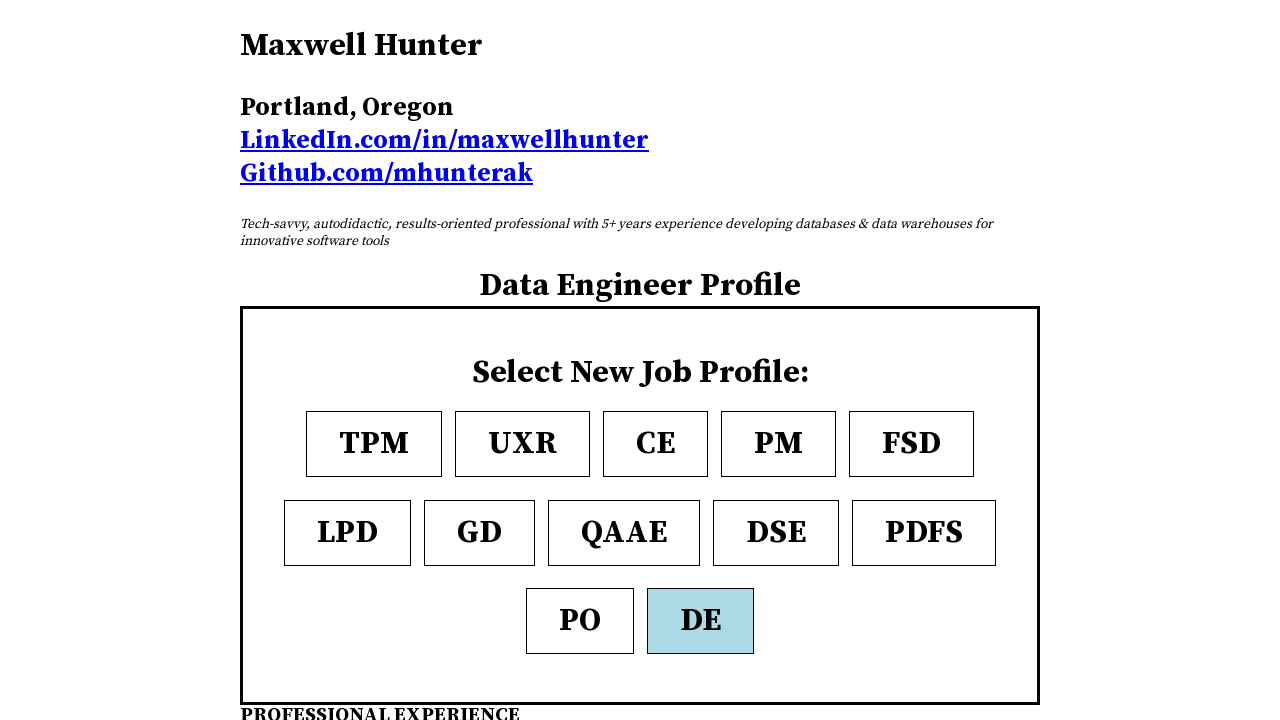

Hovered over CE button at (656, 444) on #CE
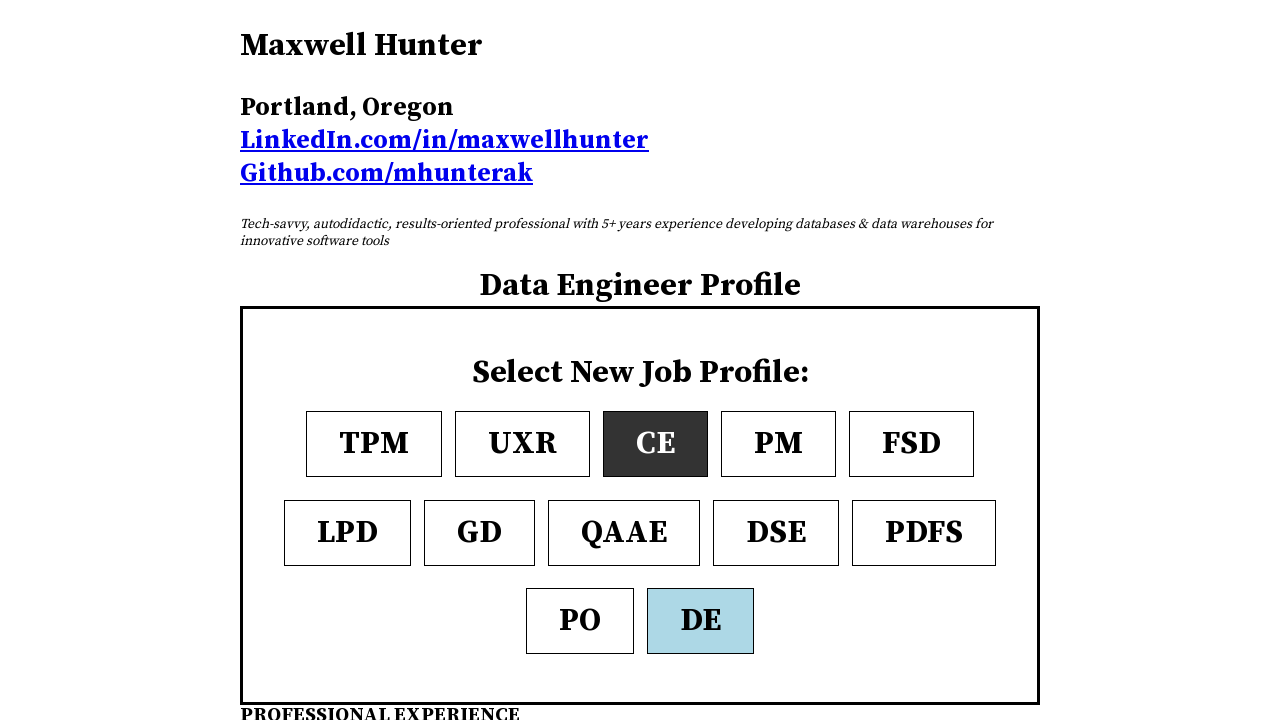

Verified dropdown is visible
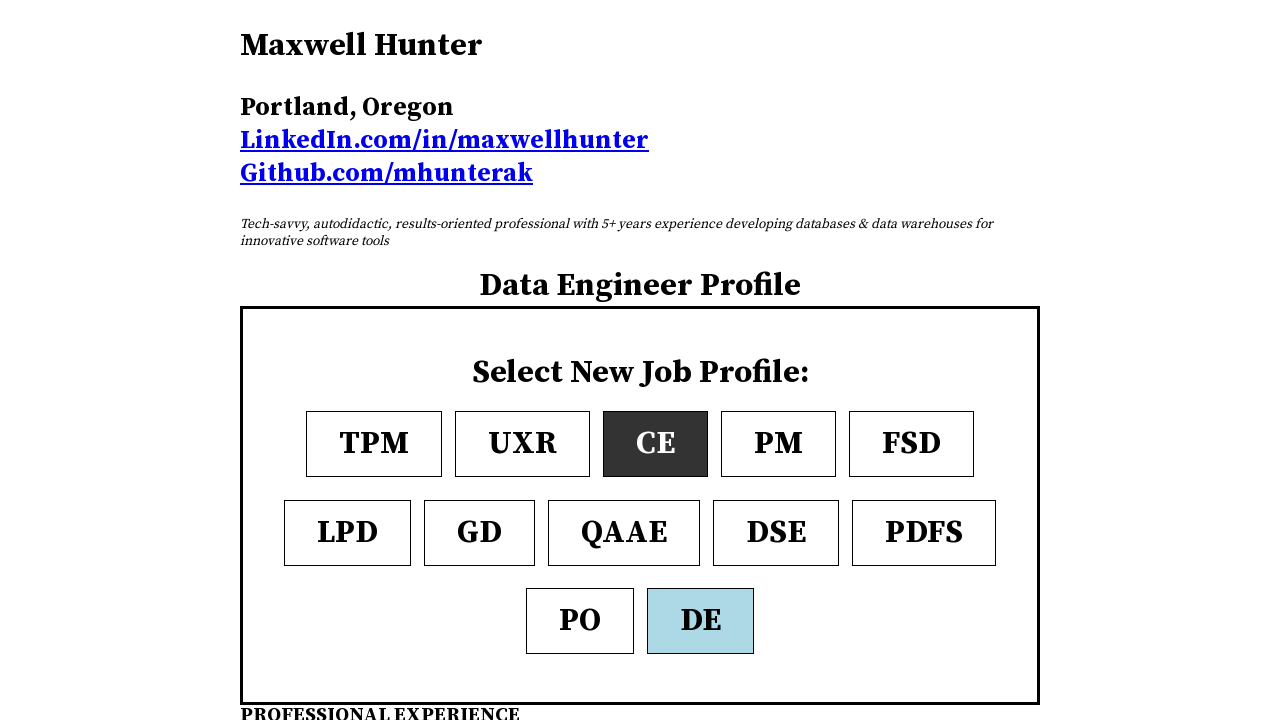

Verified CE button is visible
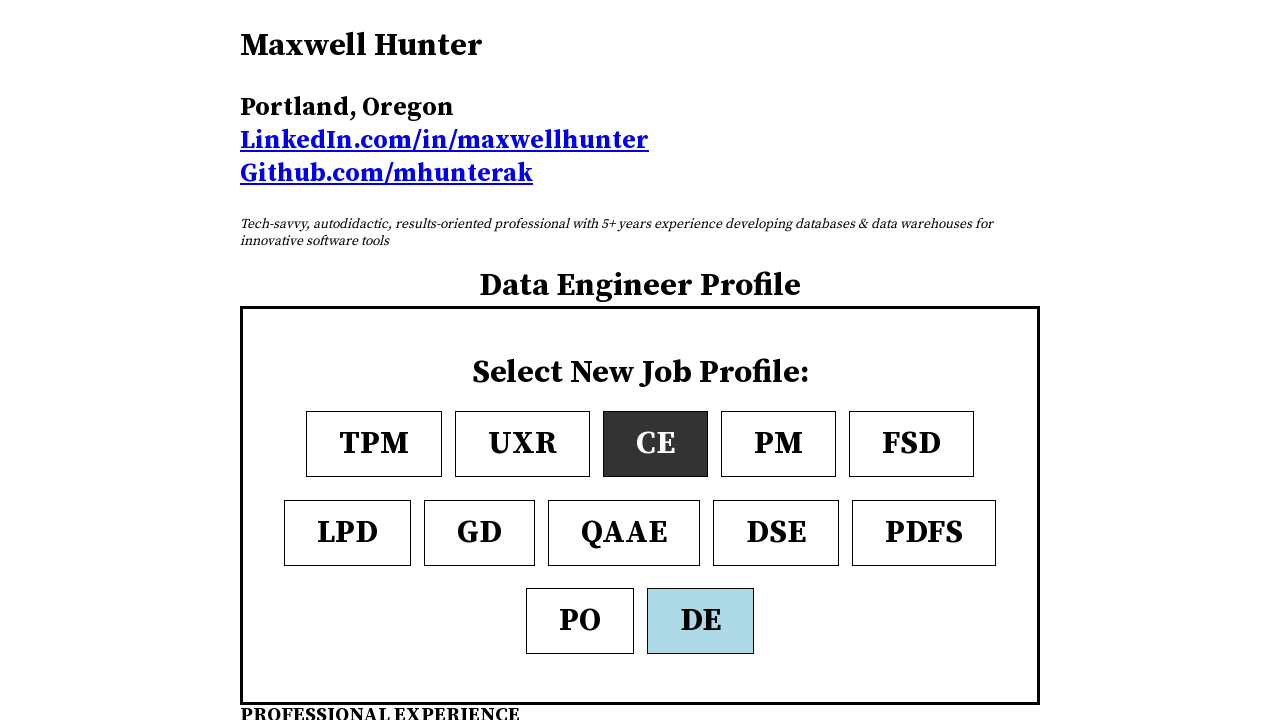

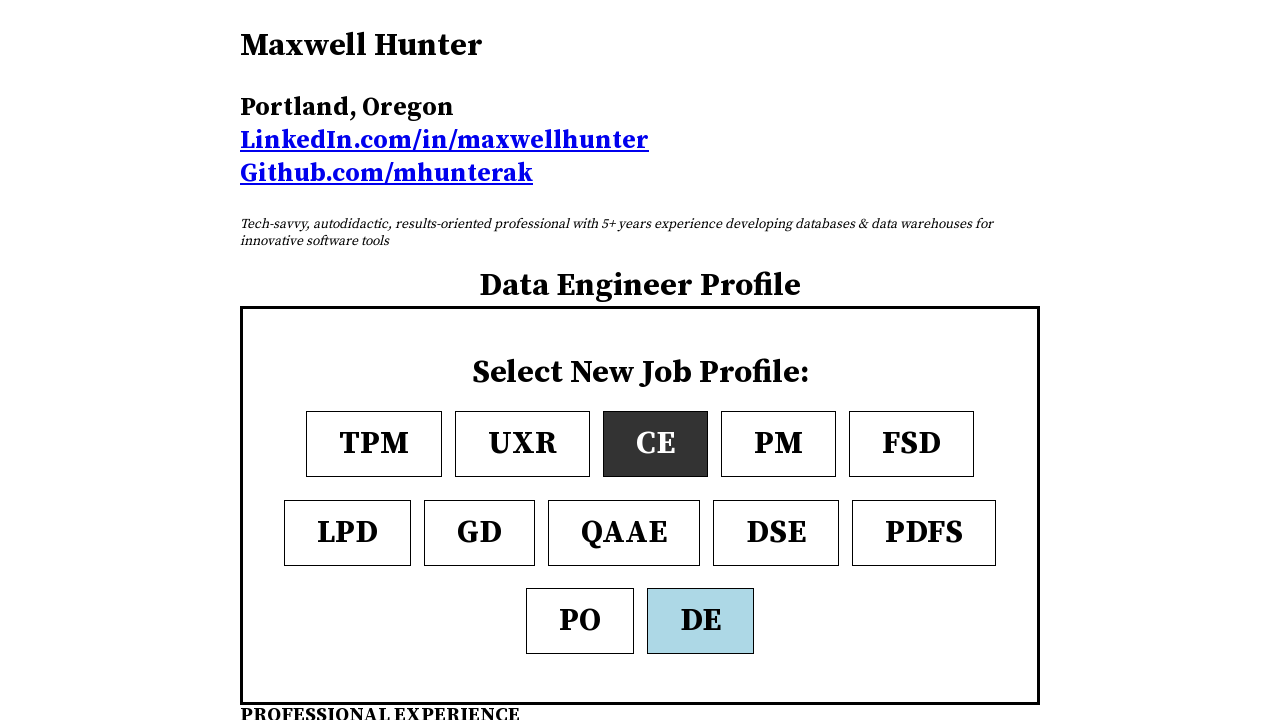